Tests confirmation alert functionality by entering a name, clicking the confirm button, and accepting the confirmation dialog

Starting URL: https://rahulshettyacademy.com/AutomationPractice/

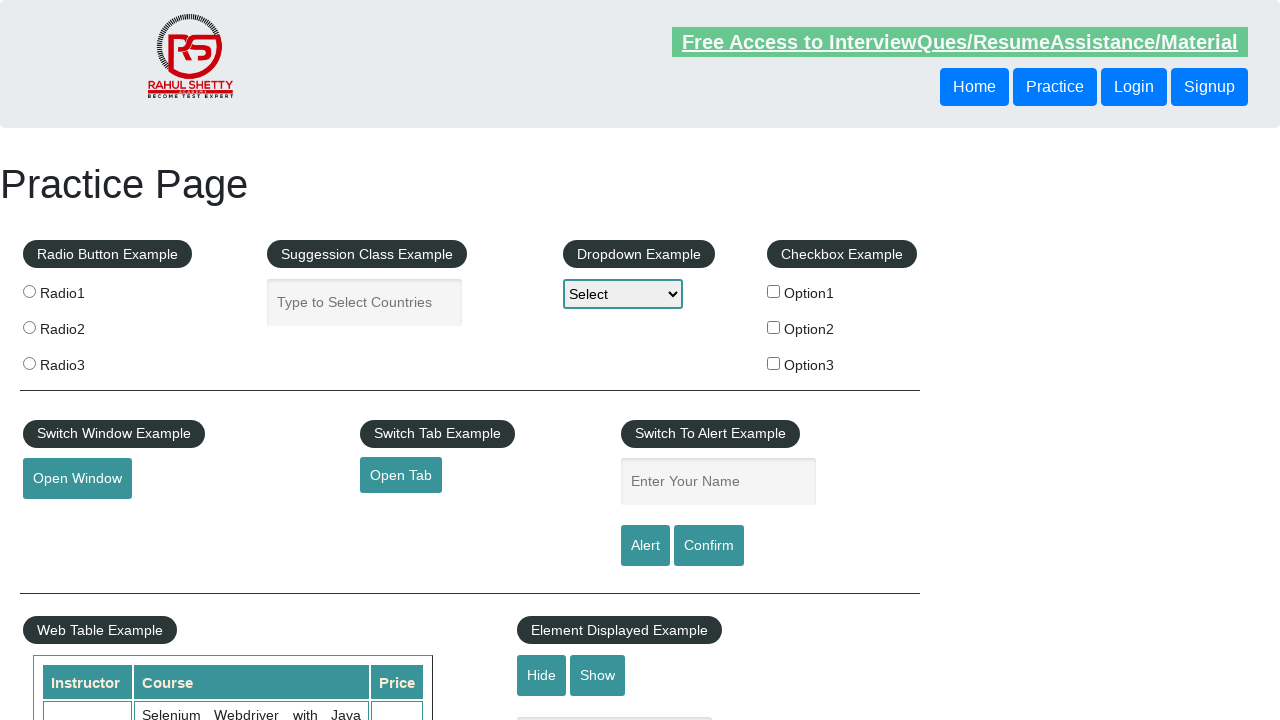

Set up dialog handler to accept confirmation alerts
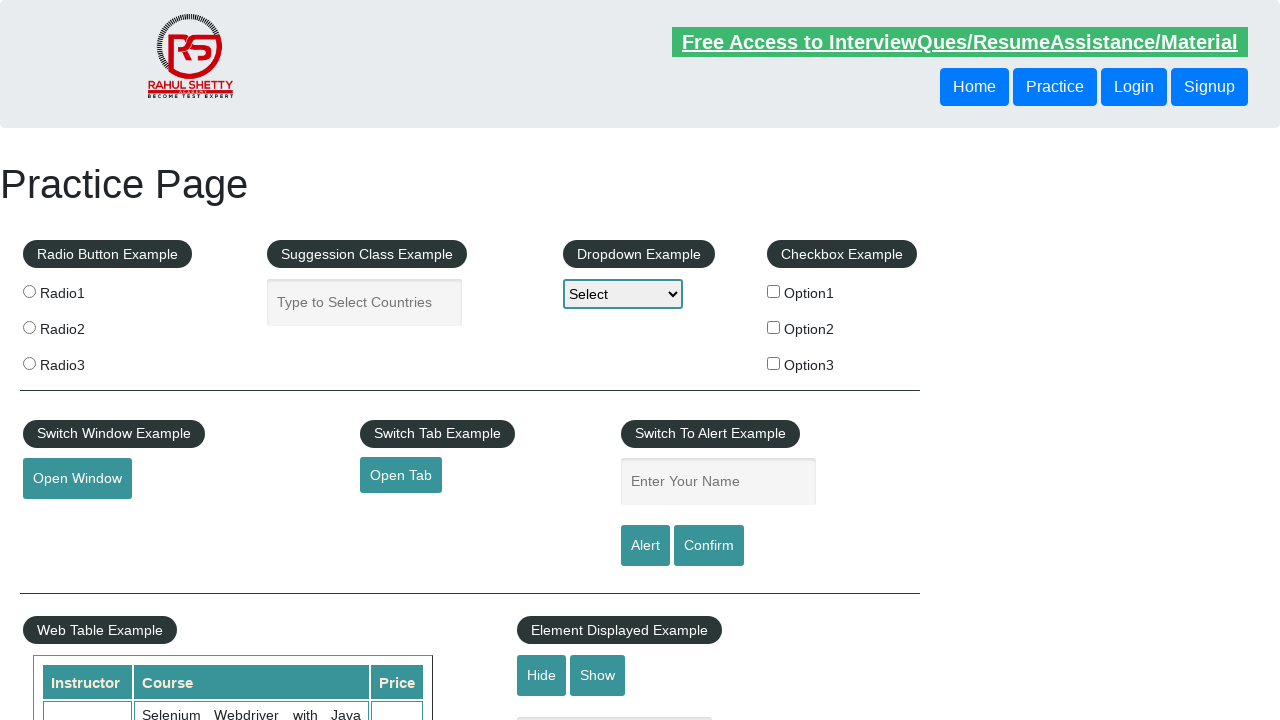

Clicked on name input field at (718, 482) on #name
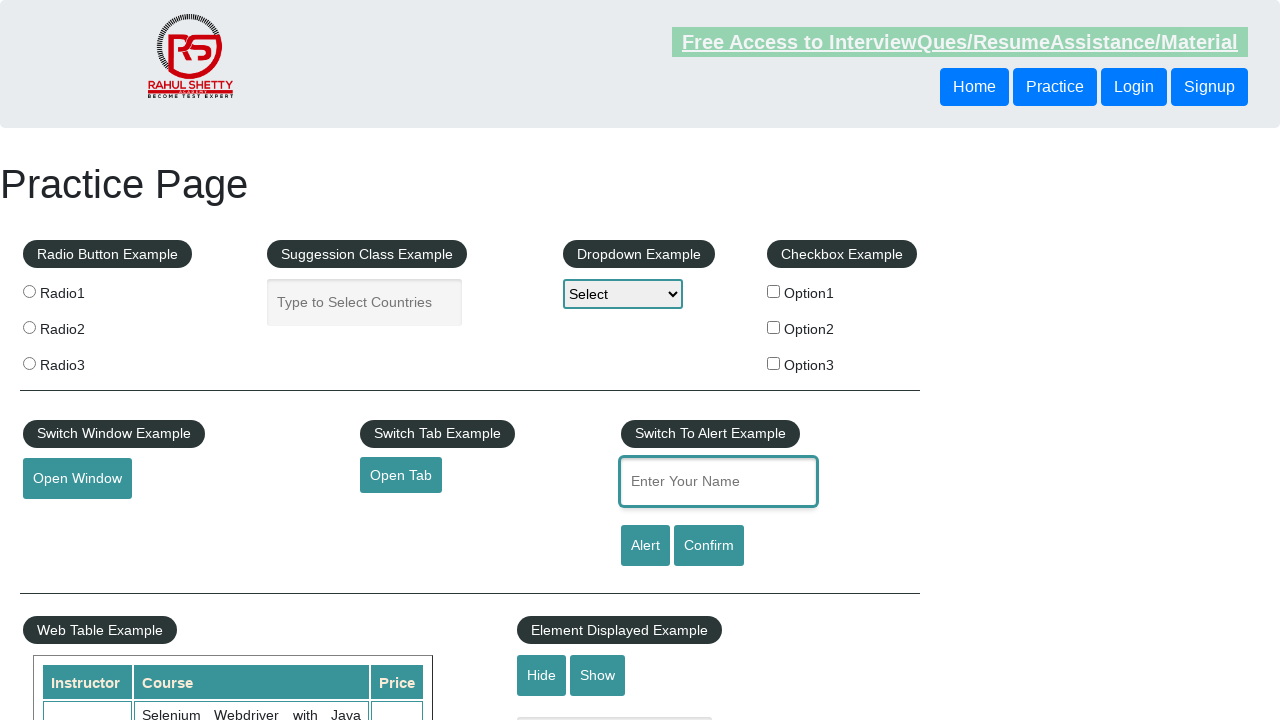

Entered 'Jennifer' in the name field on #name
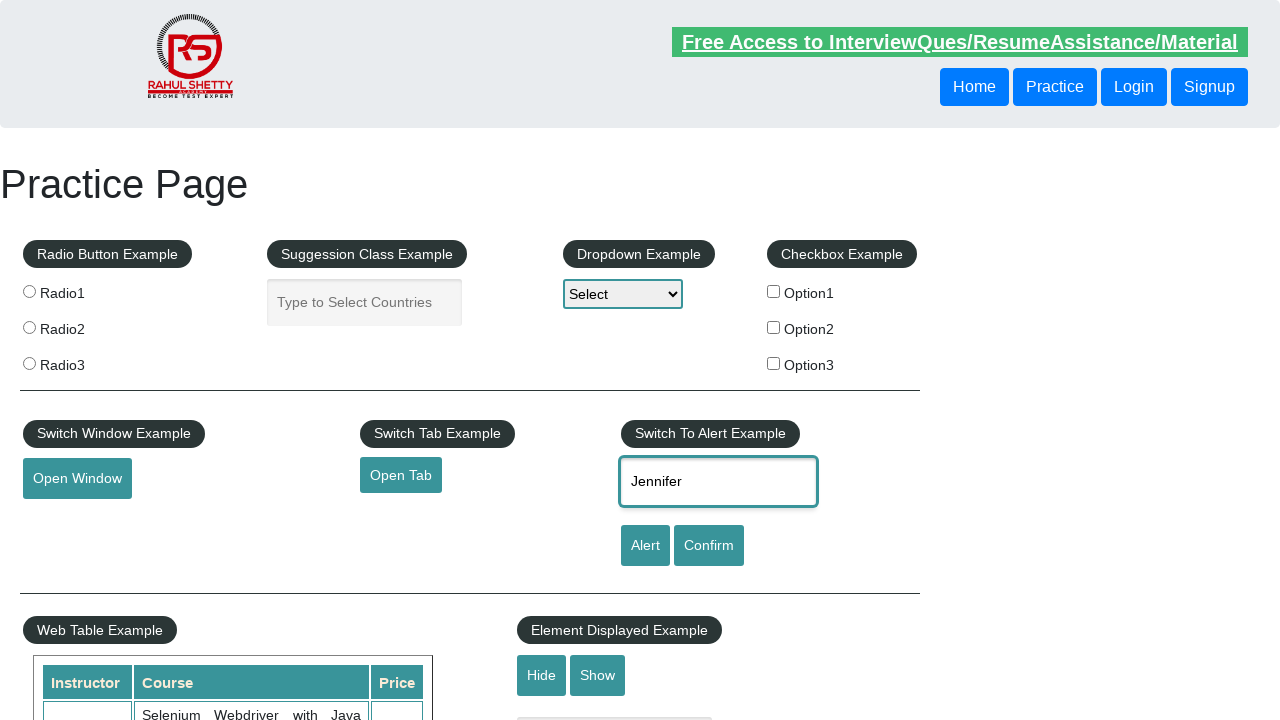

Clicked confirm button to trigger confirmation dialog at (709, 546) on #confirmbtn
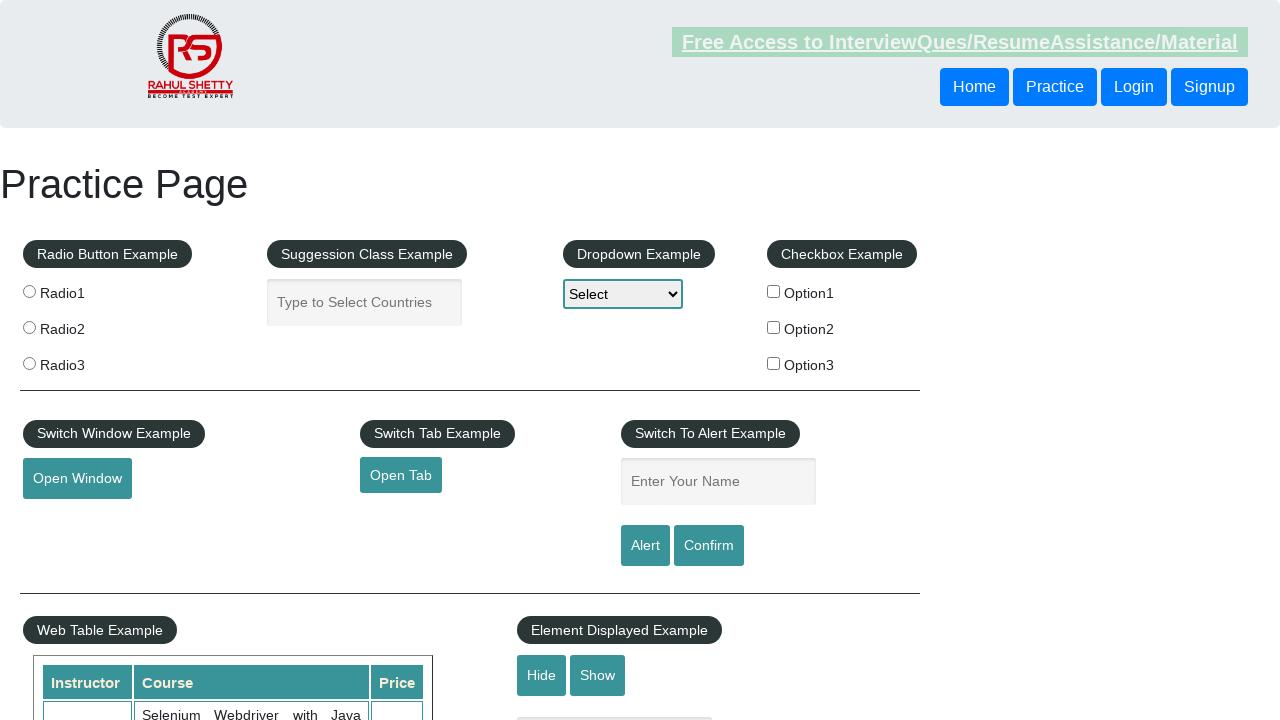

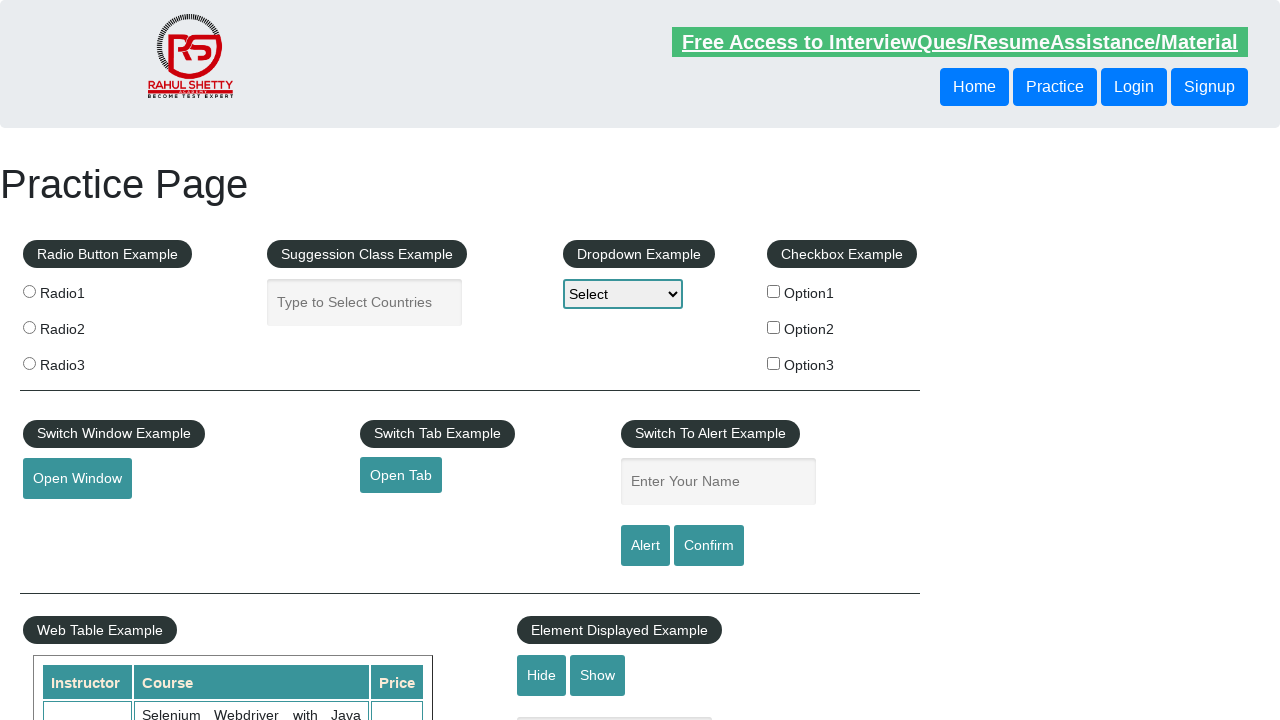